Tests browser alert handling by filling a name field, clicking an alert button, and accepting the JavaScript alert dialog that appears.

Starting URL: https://www.rahulshettyacademy.com/AutomationPractice/

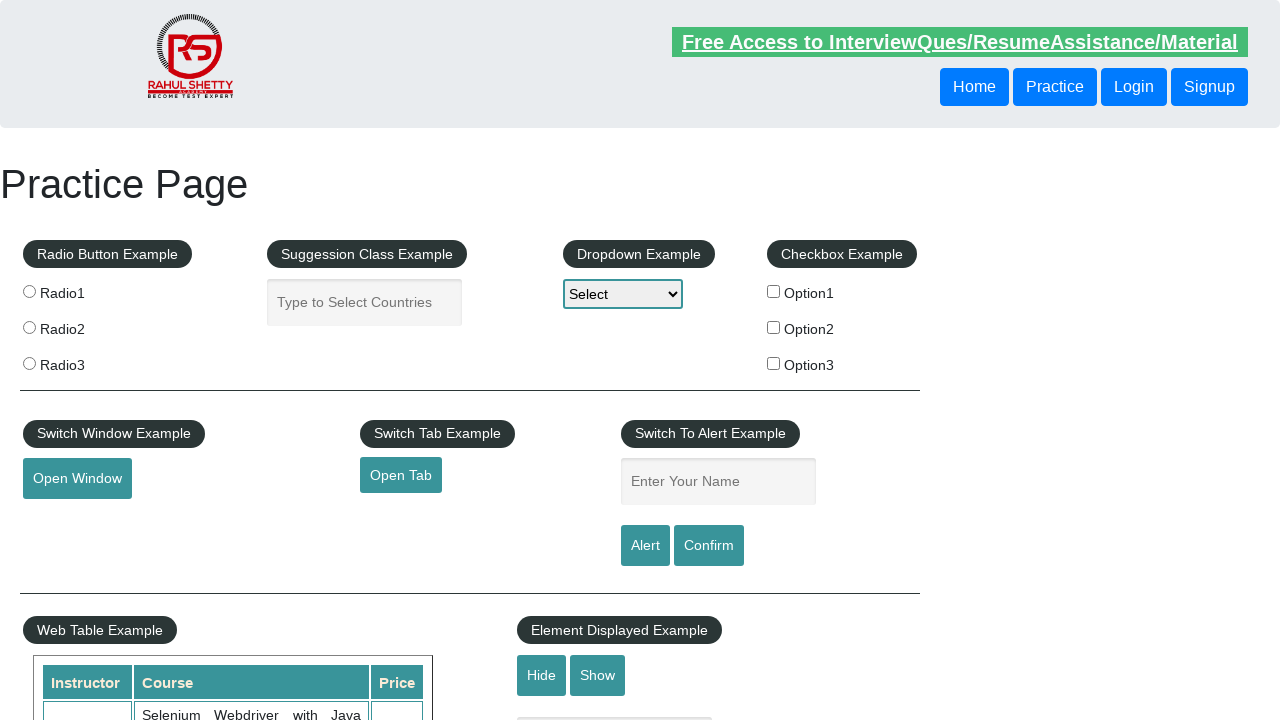

Filled name field with 'yash shah' on #name
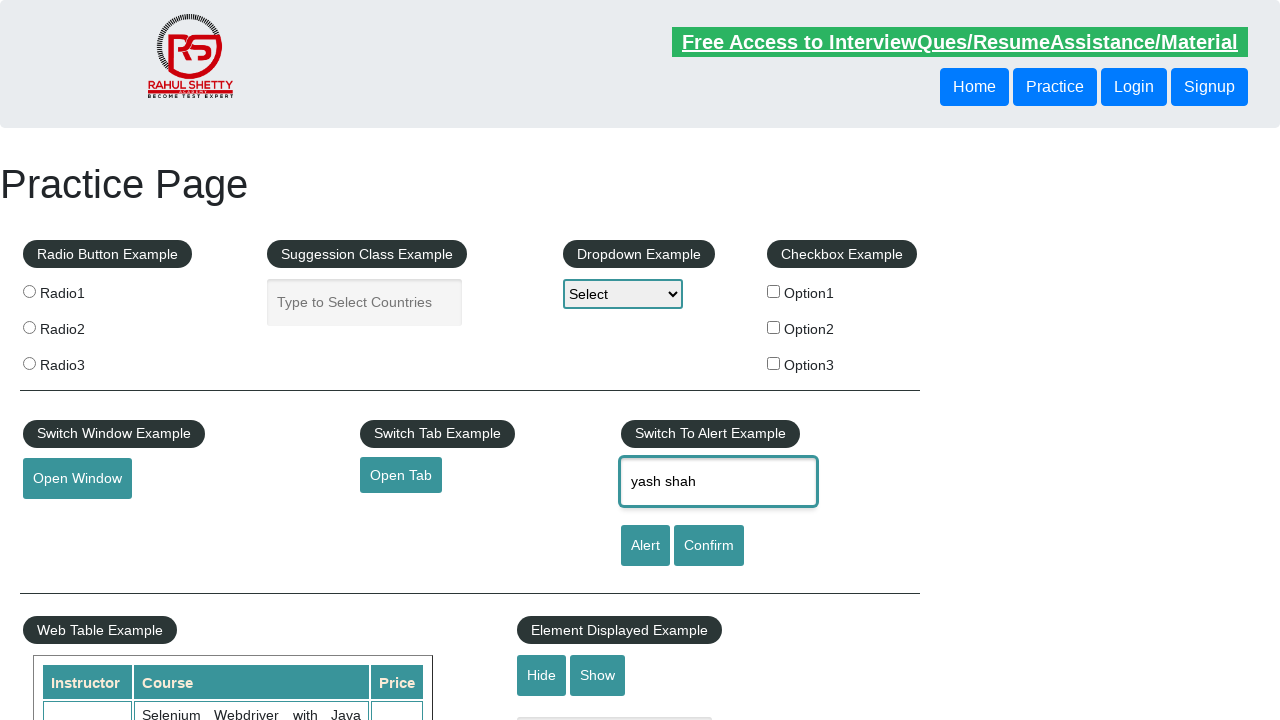

Clicked alert button to trigger JavaScript alert at (645, 546) on #alertbtn
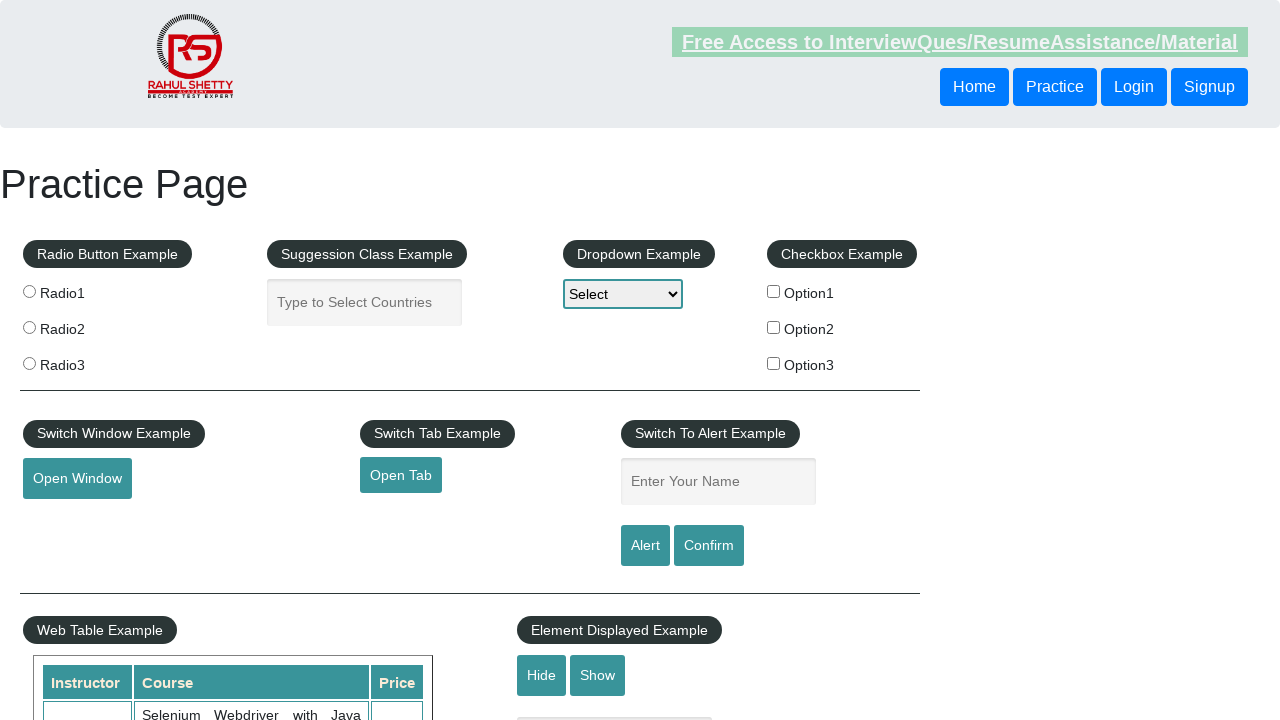

Set up dialog handler to accept alerts
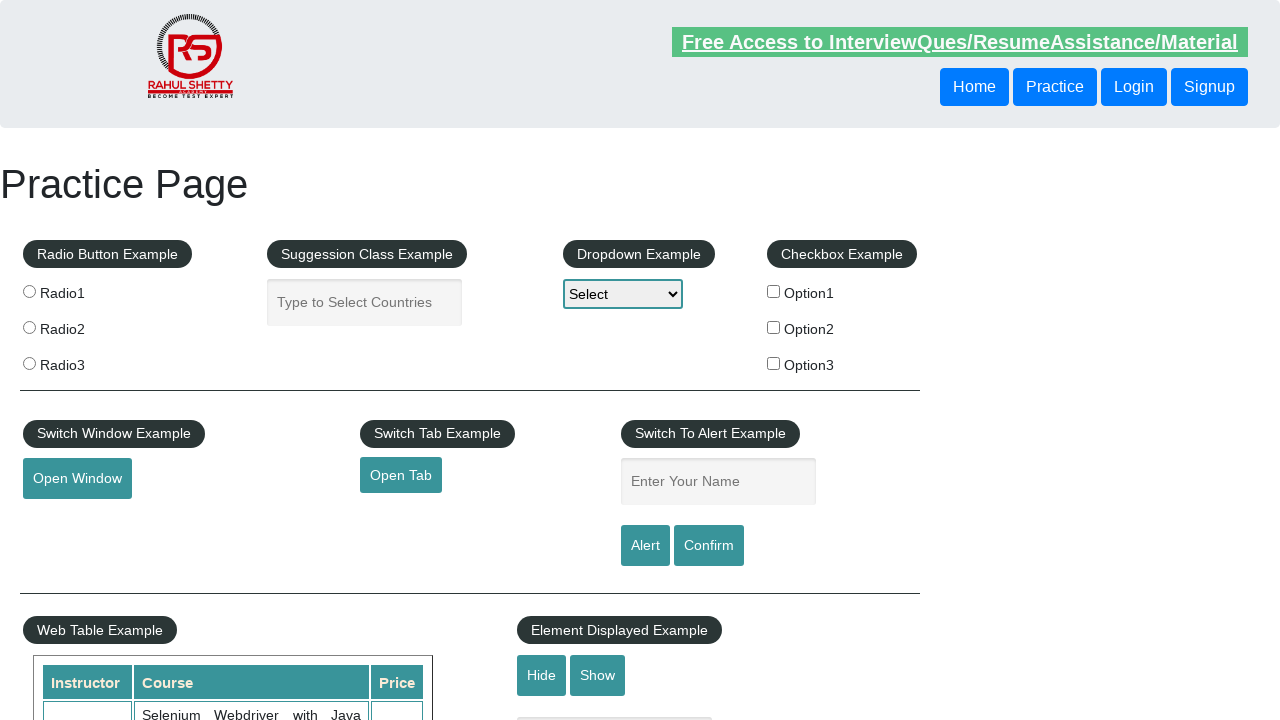

Registered dialog handler function
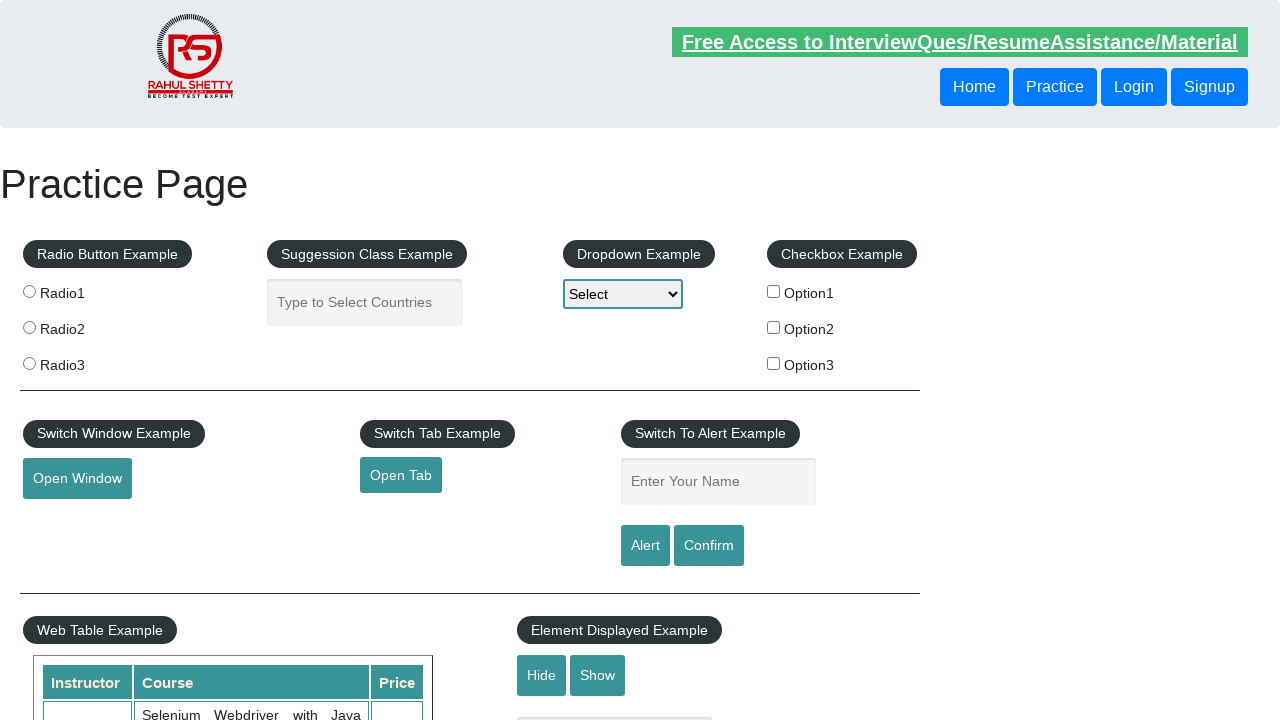

Clicked alert button again to trigger alert with handler at (645, 546) on #alertbtn
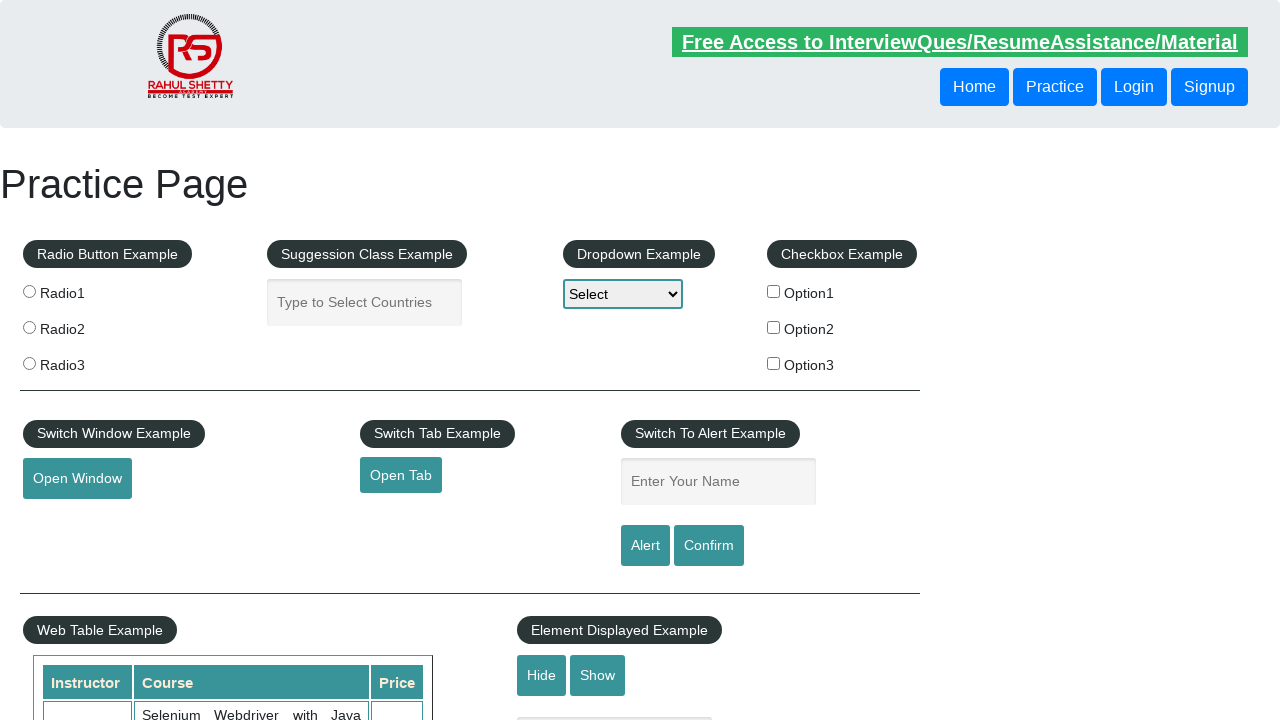

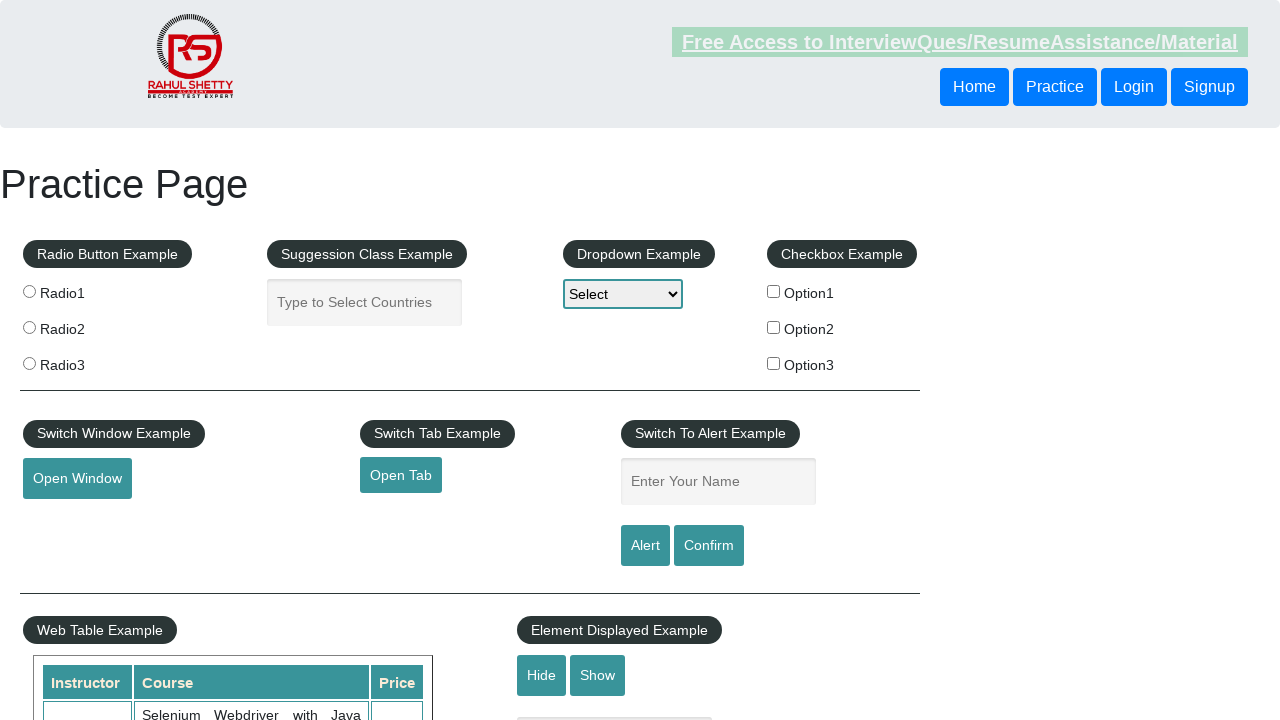